Tests YouTube search functionality by entering a search query and verifying that search results are displayed with multiple links on the page

Starting URL: https://www.youtube.com/

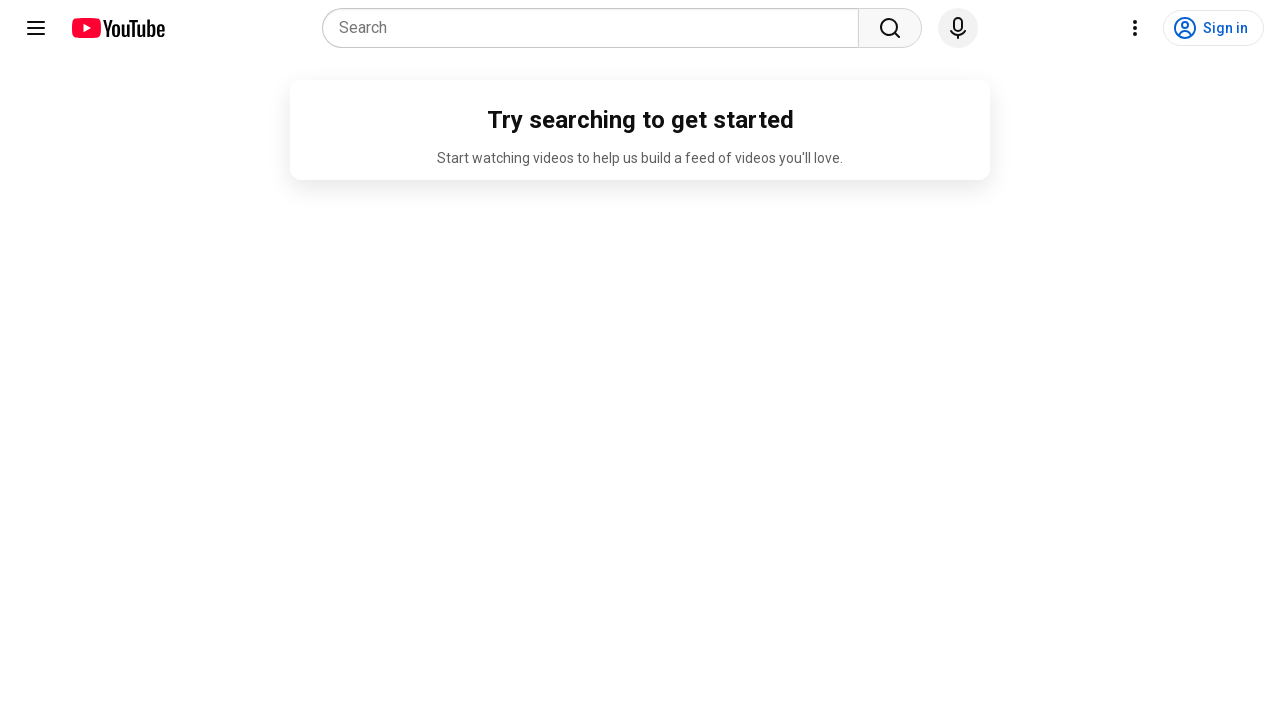

Filled YouTube search box with 'india' on input[name='search_query']
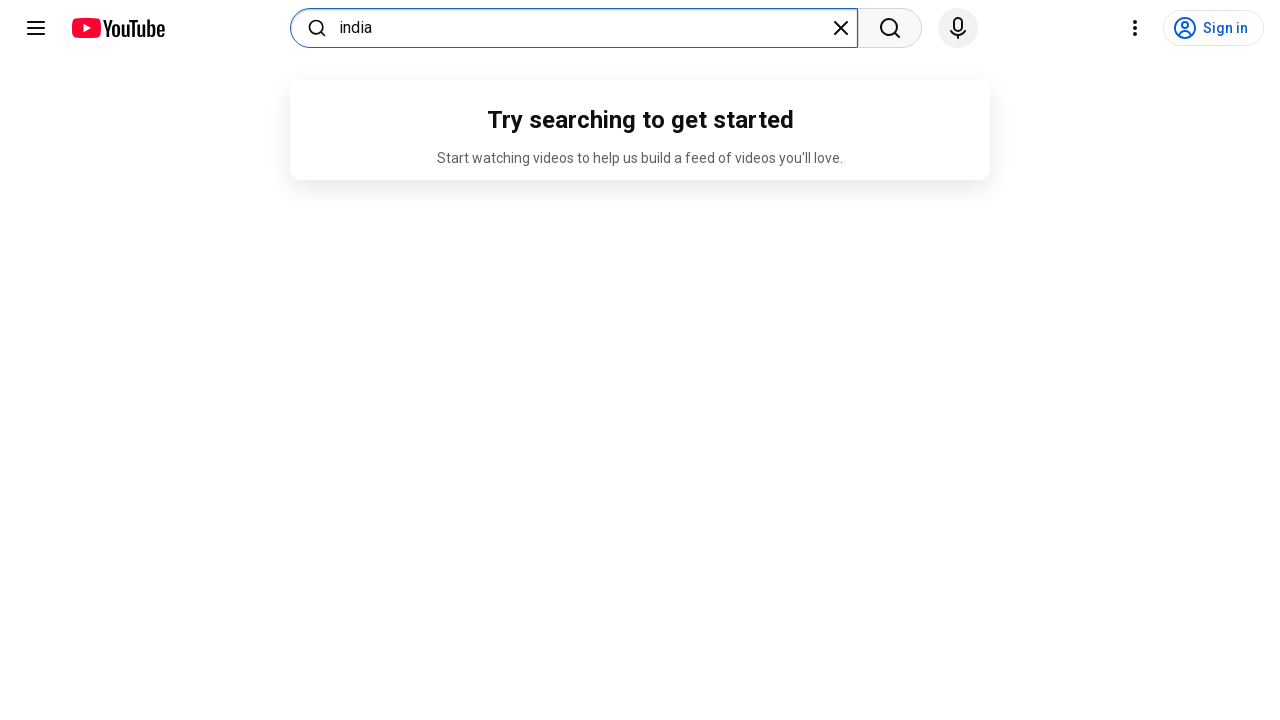

Pressed Enter to submit search query on input[name='search_query']
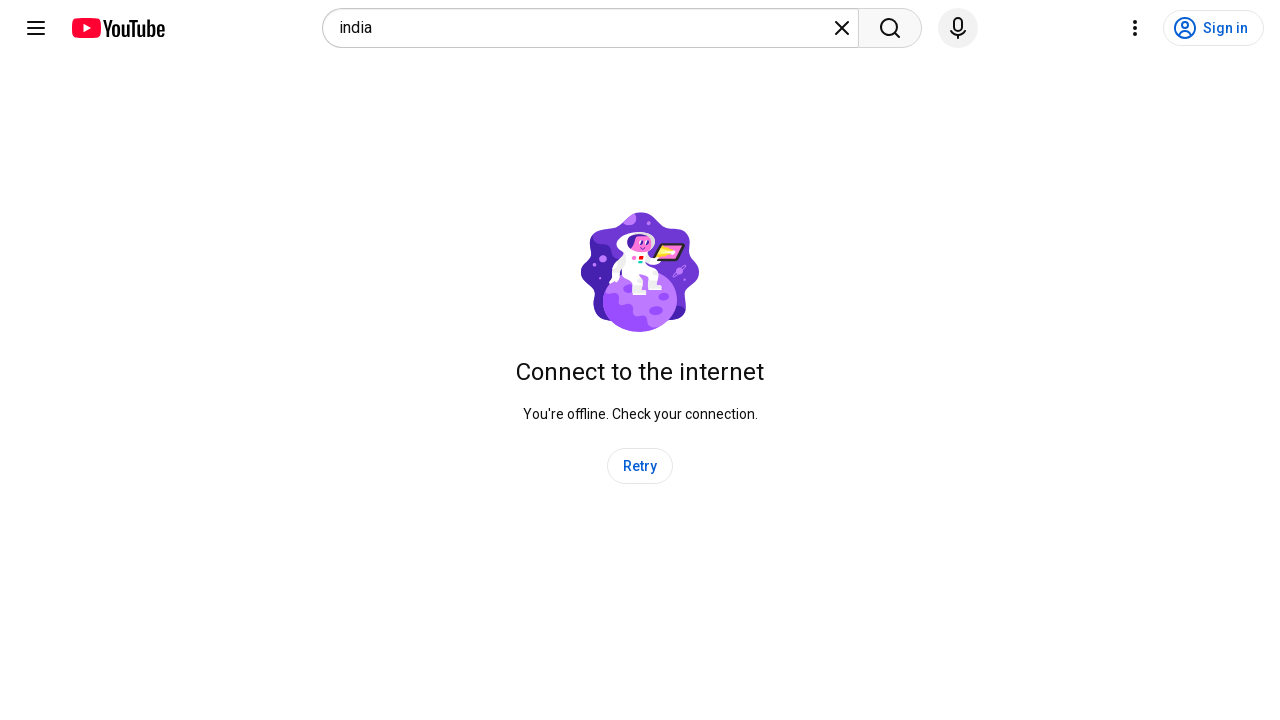

Search results loaded with multiple links on the page
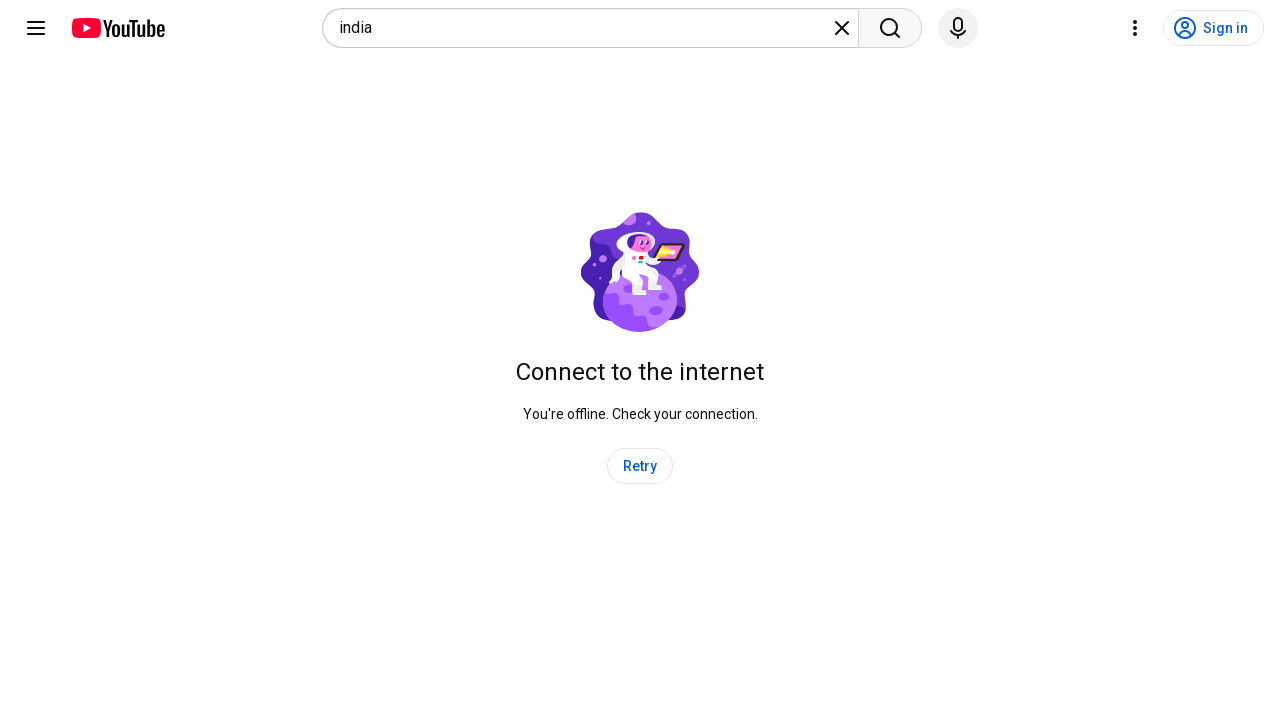

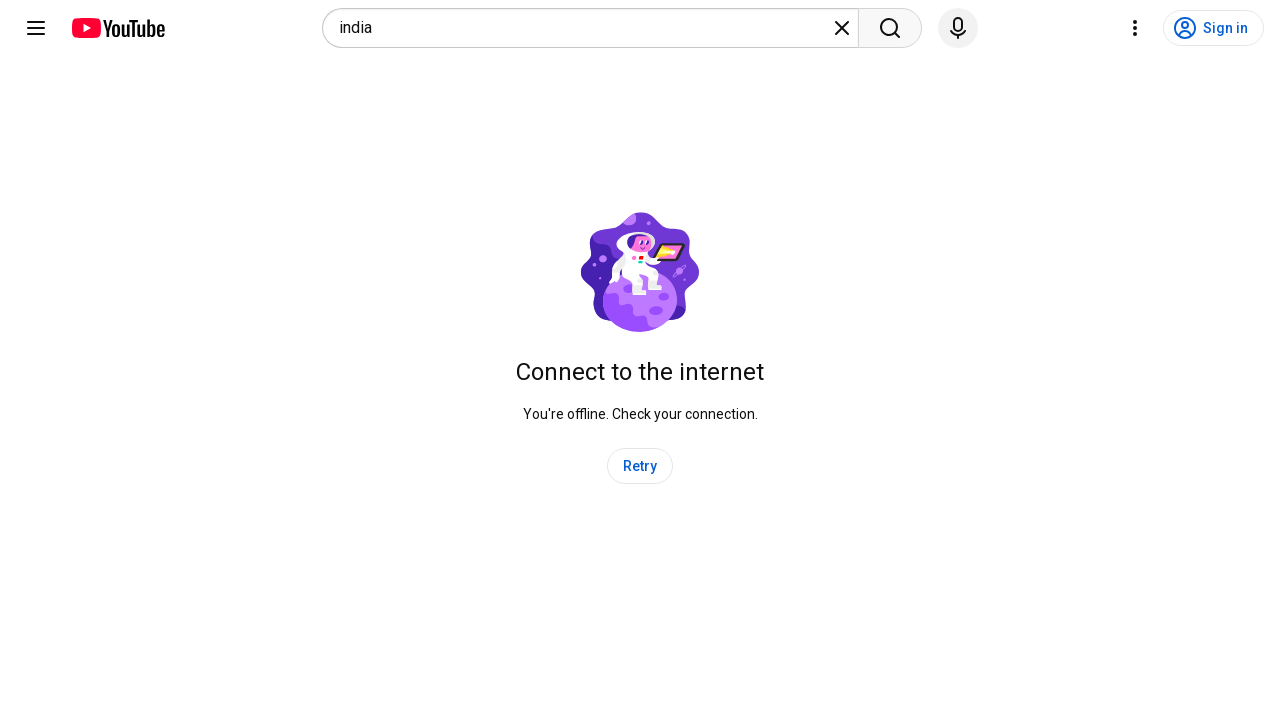